Tests switching between iframes on a page and verifying content within each frame

Starting URL: https://demoqa.com/frames

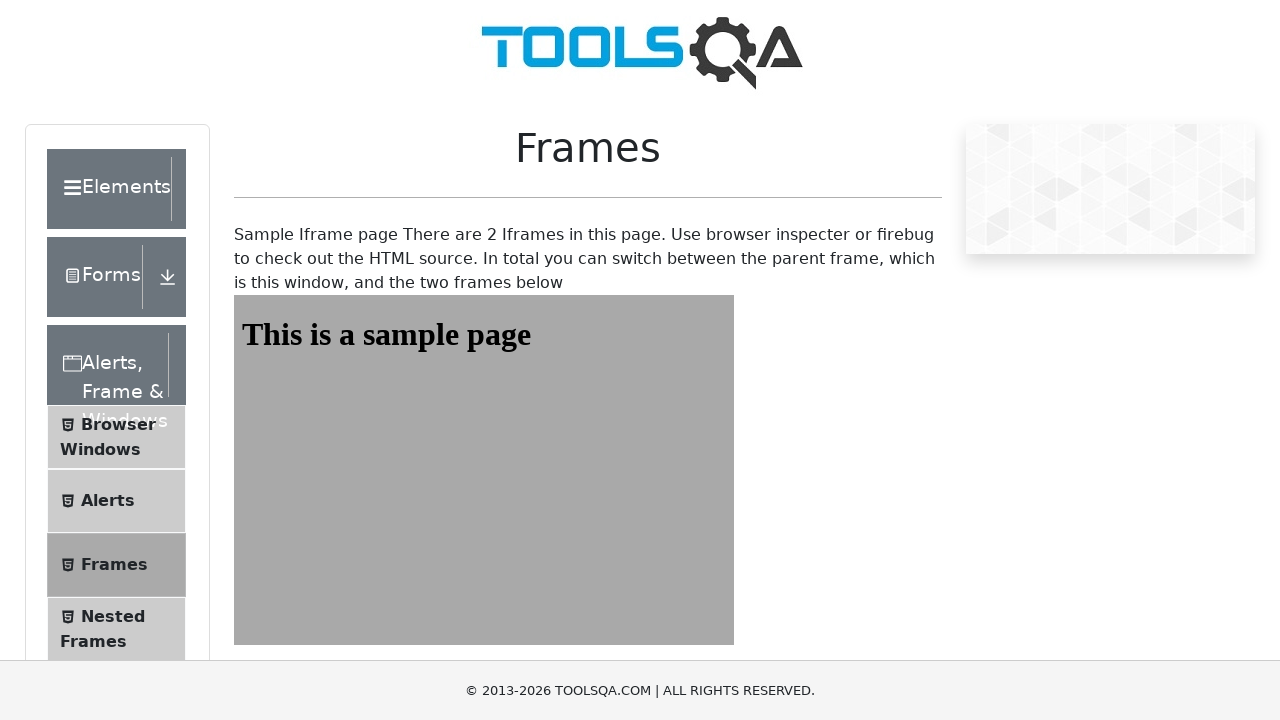

Navigated to frames test page at https://demoqa.com/frames
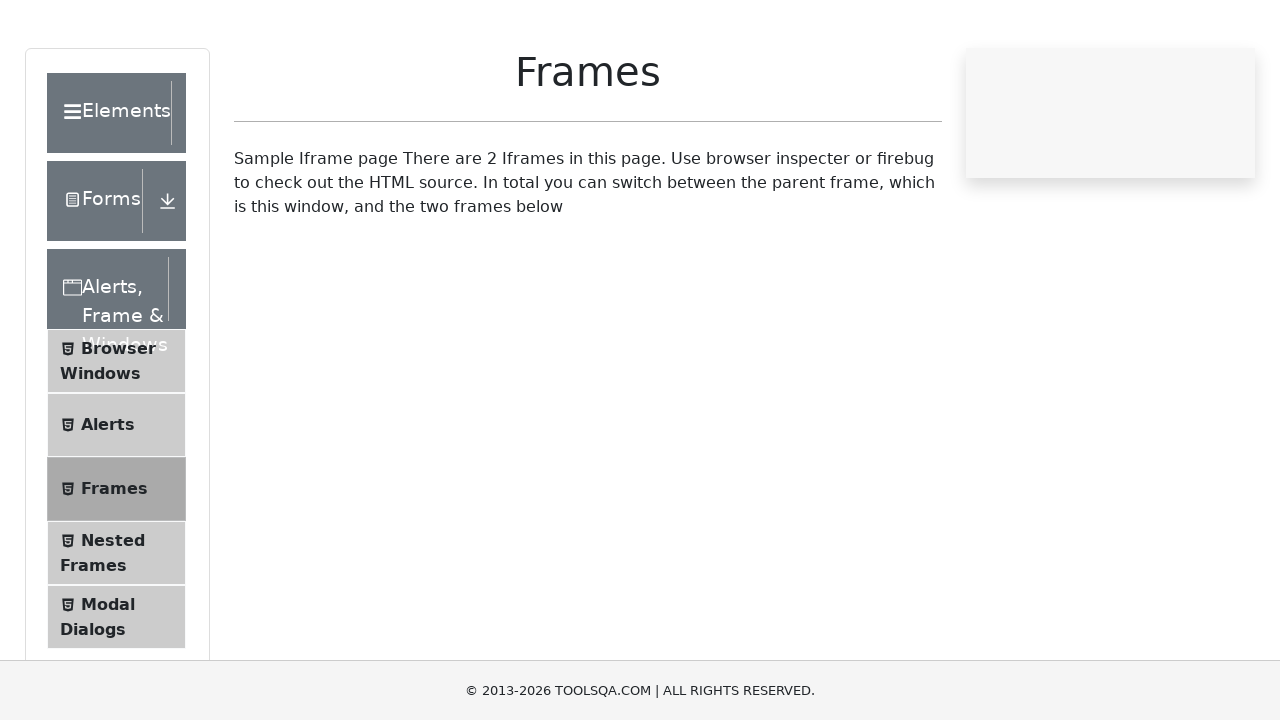

Located the first iframe on the page
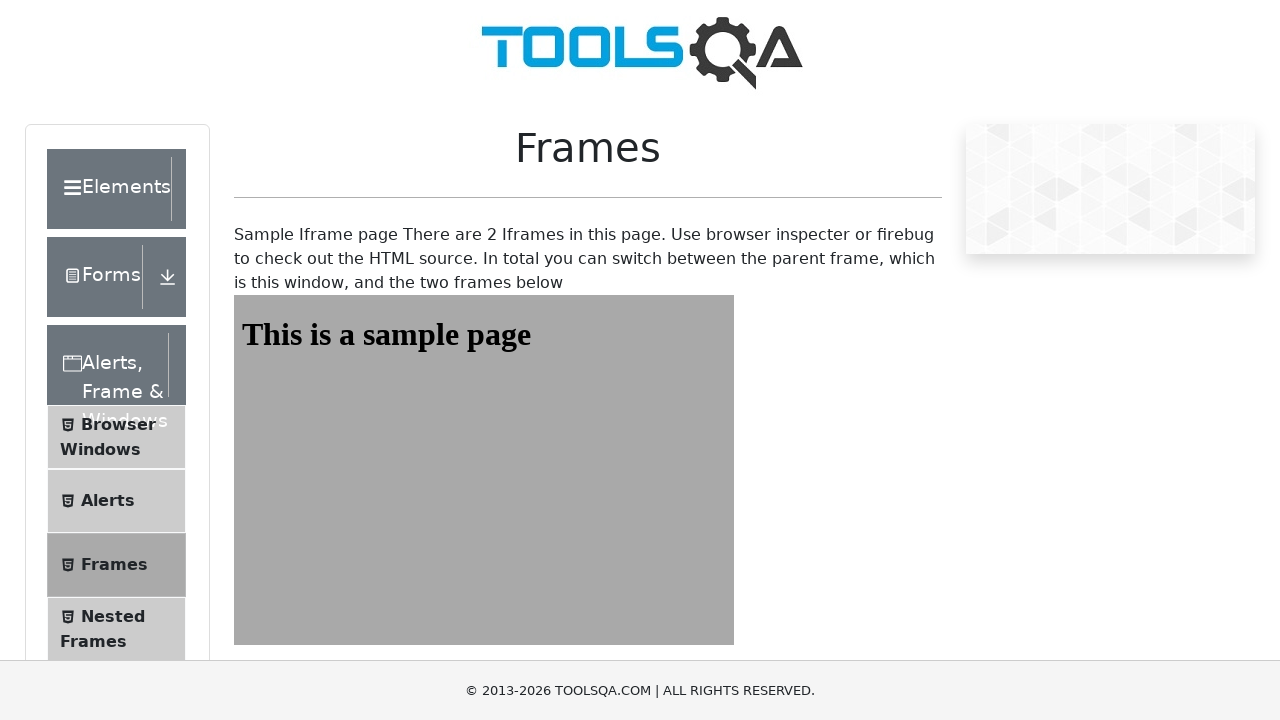

Waited for sample page text to appear in first iframe
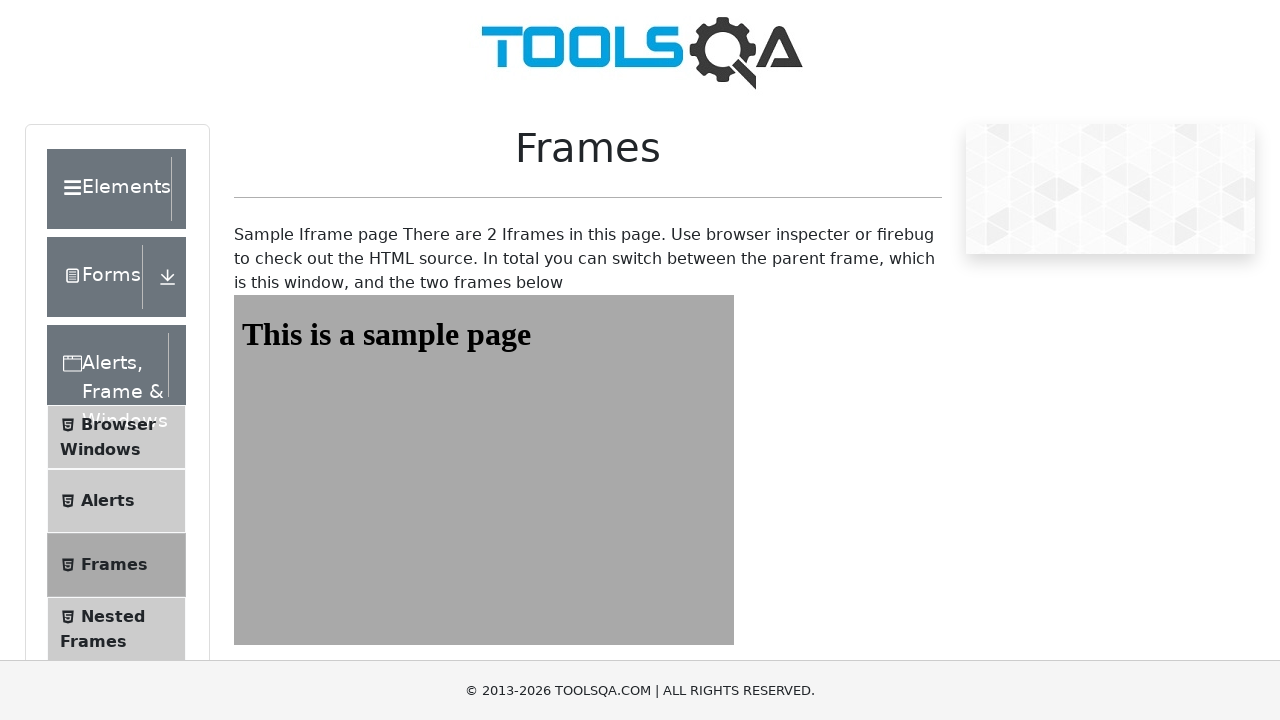

Located the second iframe on the page
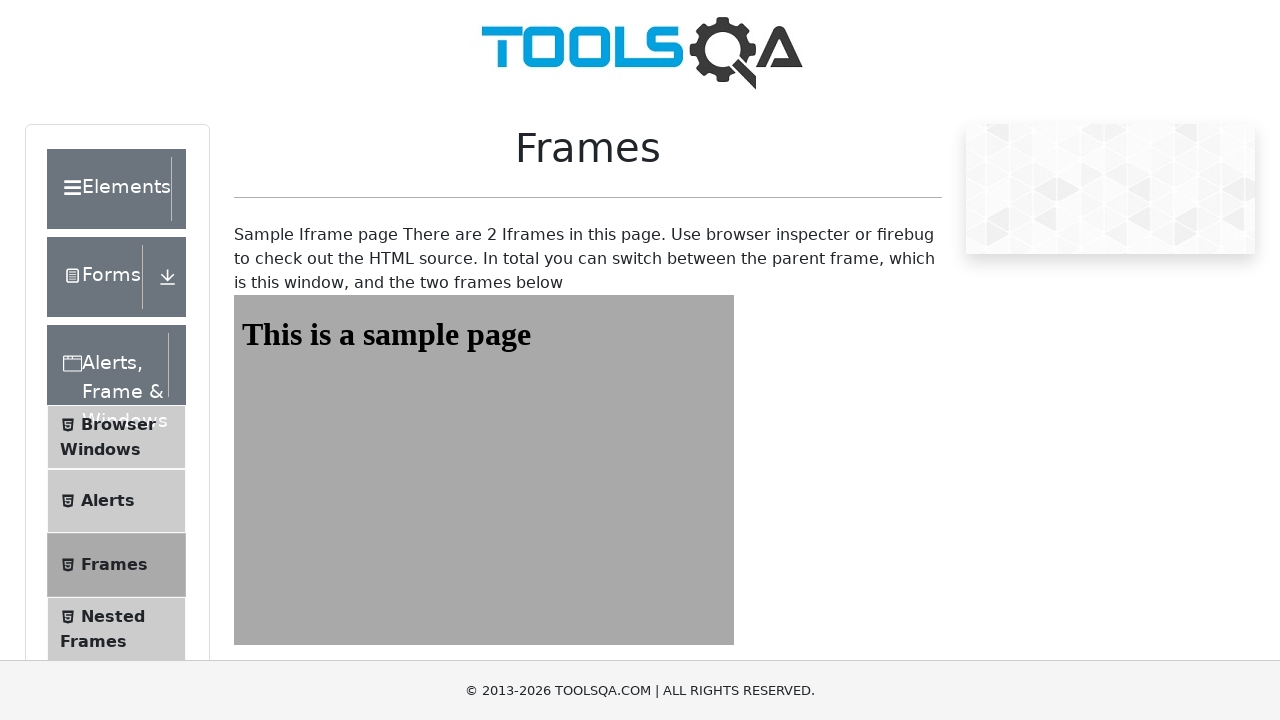

Waited for sample page text to appear in second iframe
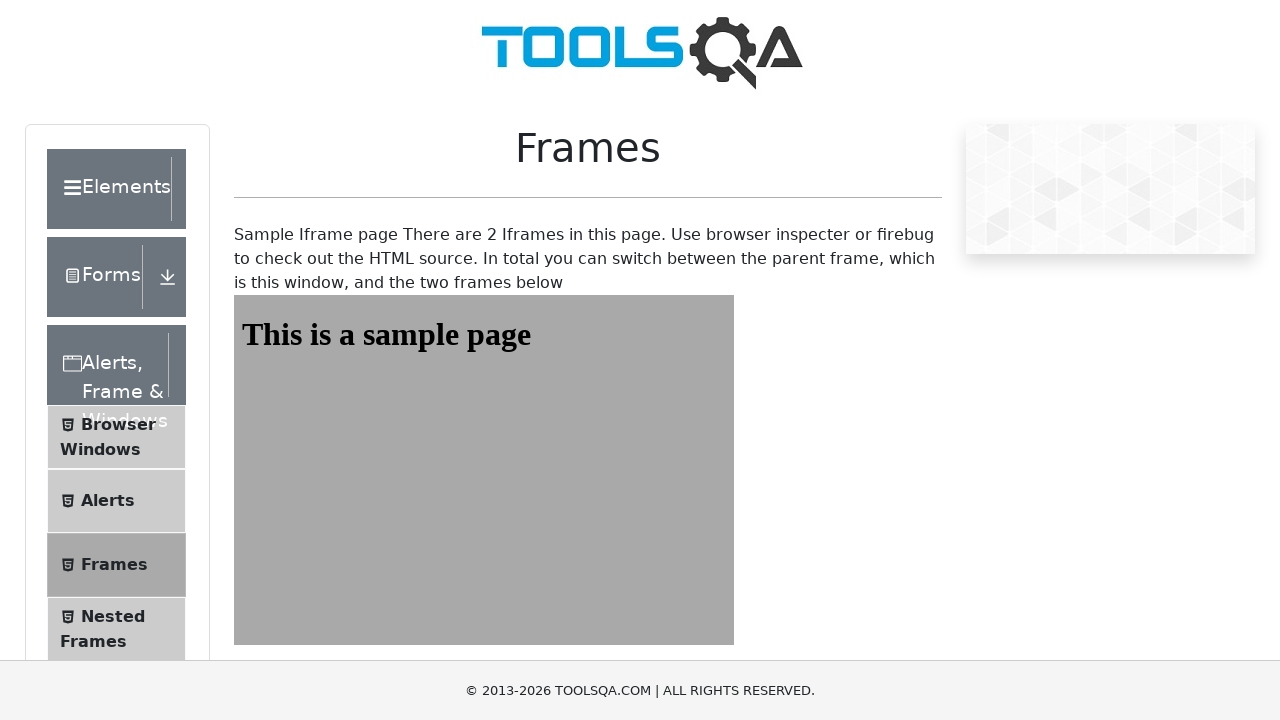

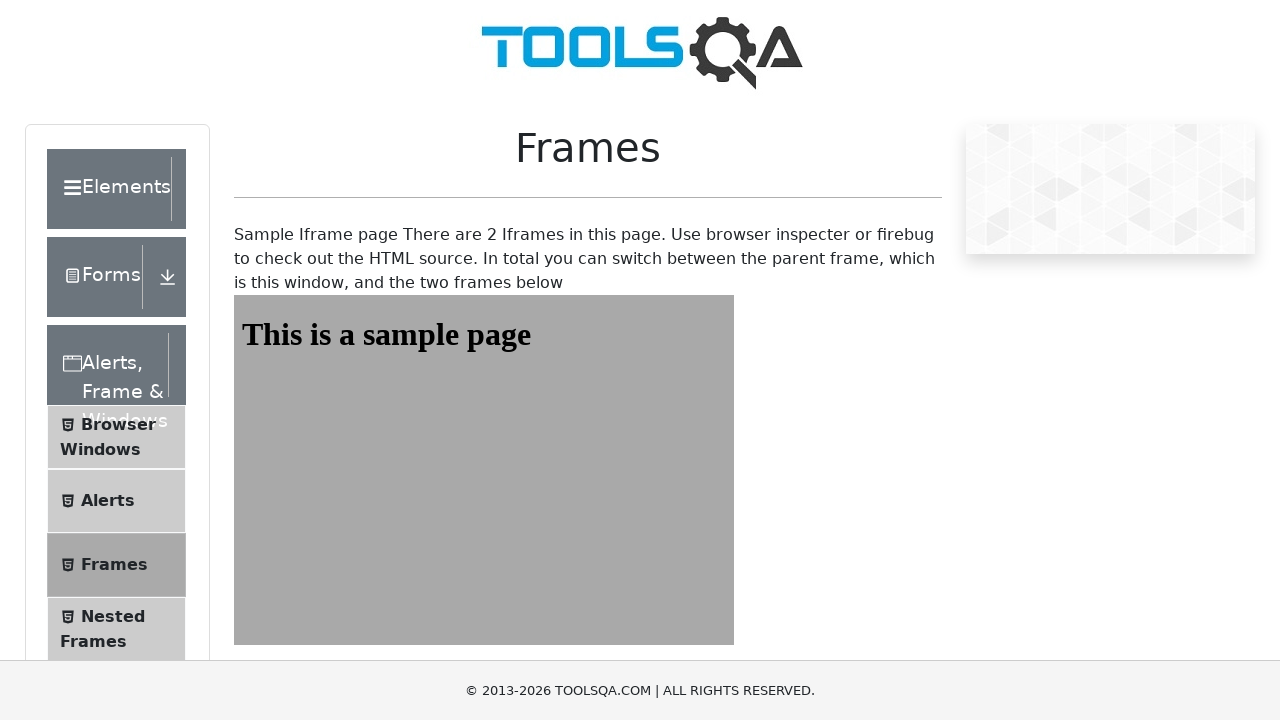